Tests that the "Clear completed" button is hidden when there are no completed items.

Starting URL: https://demo.playwright.dev/todomvc

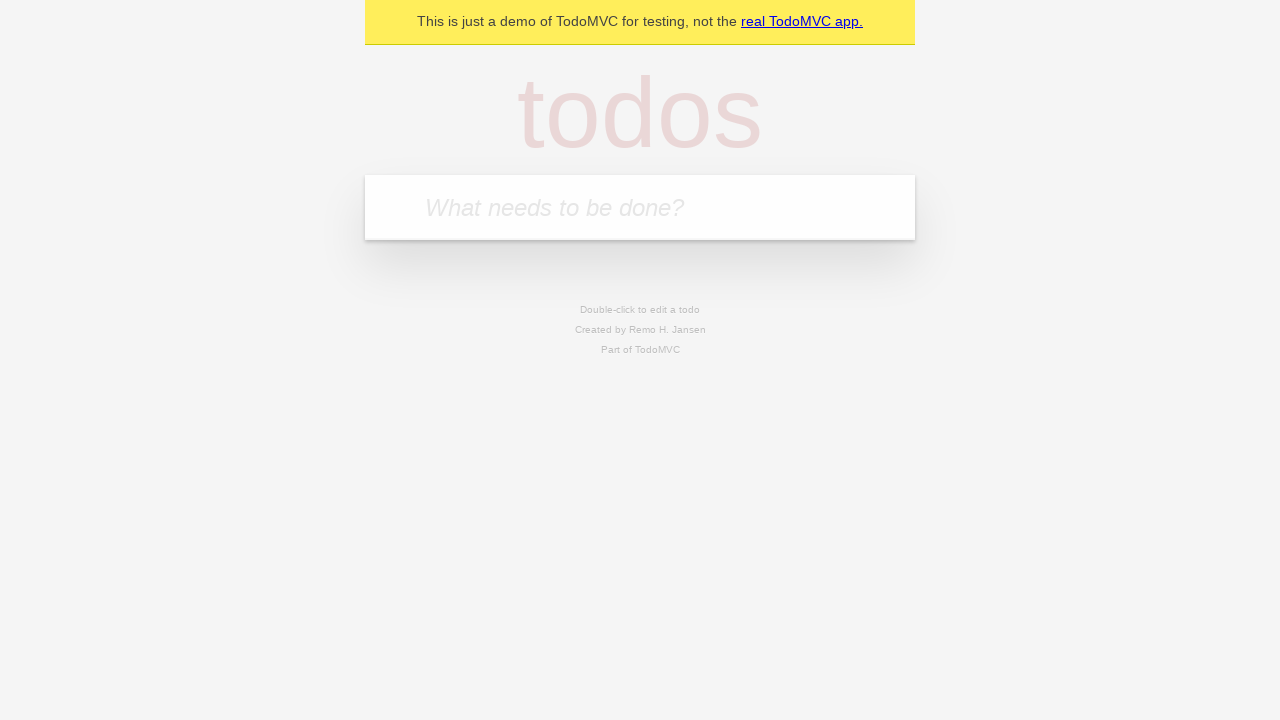

Filled first todo with 'buy some cheese' on internal:attr=[placeholder="What needs to be done?"i]
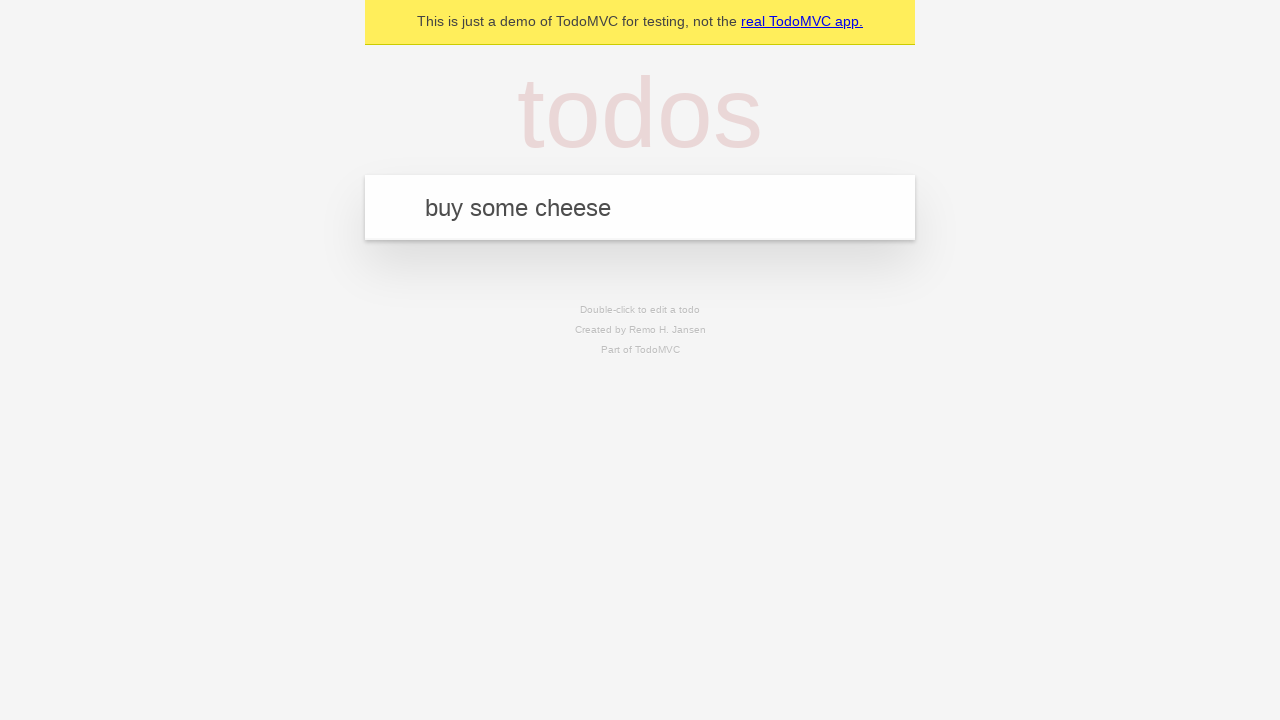

Pressed Enter to add first todo on internal:attr=[placeholder="What needs to be done?"i]
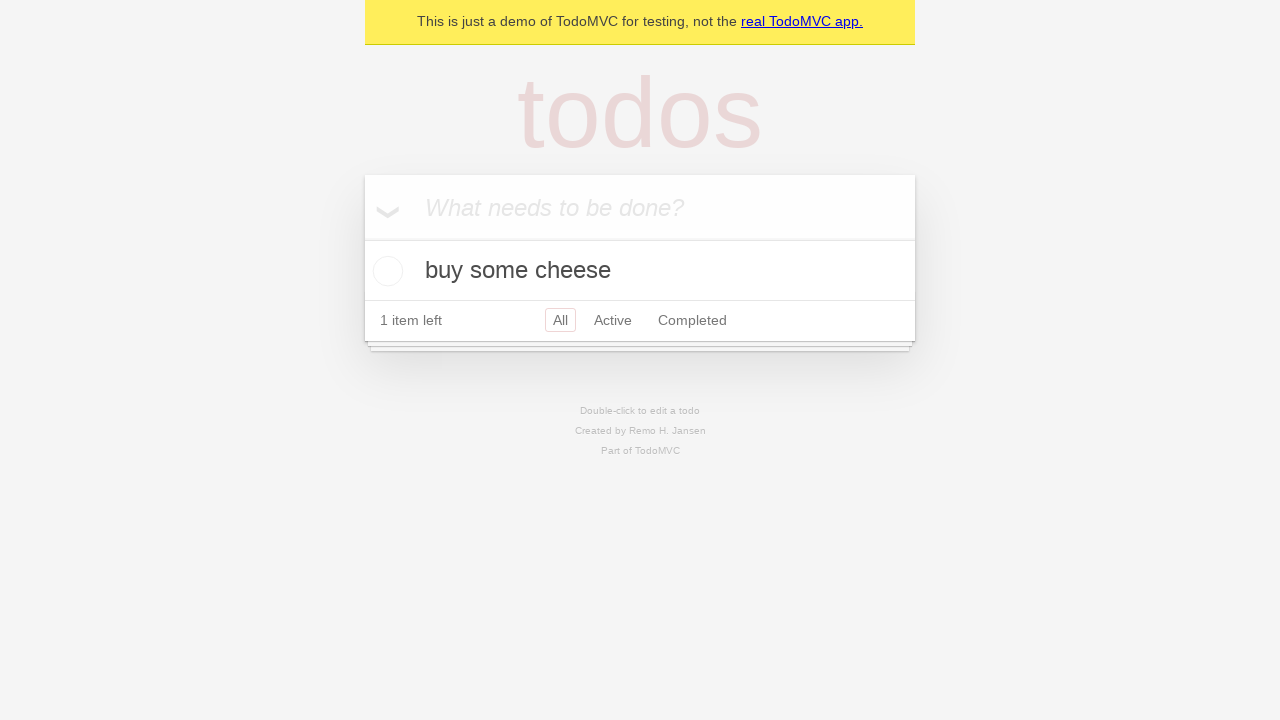

Filled second todo with 'feed the cat' on internal:attr=[placeholder="What needs to be done?"i]
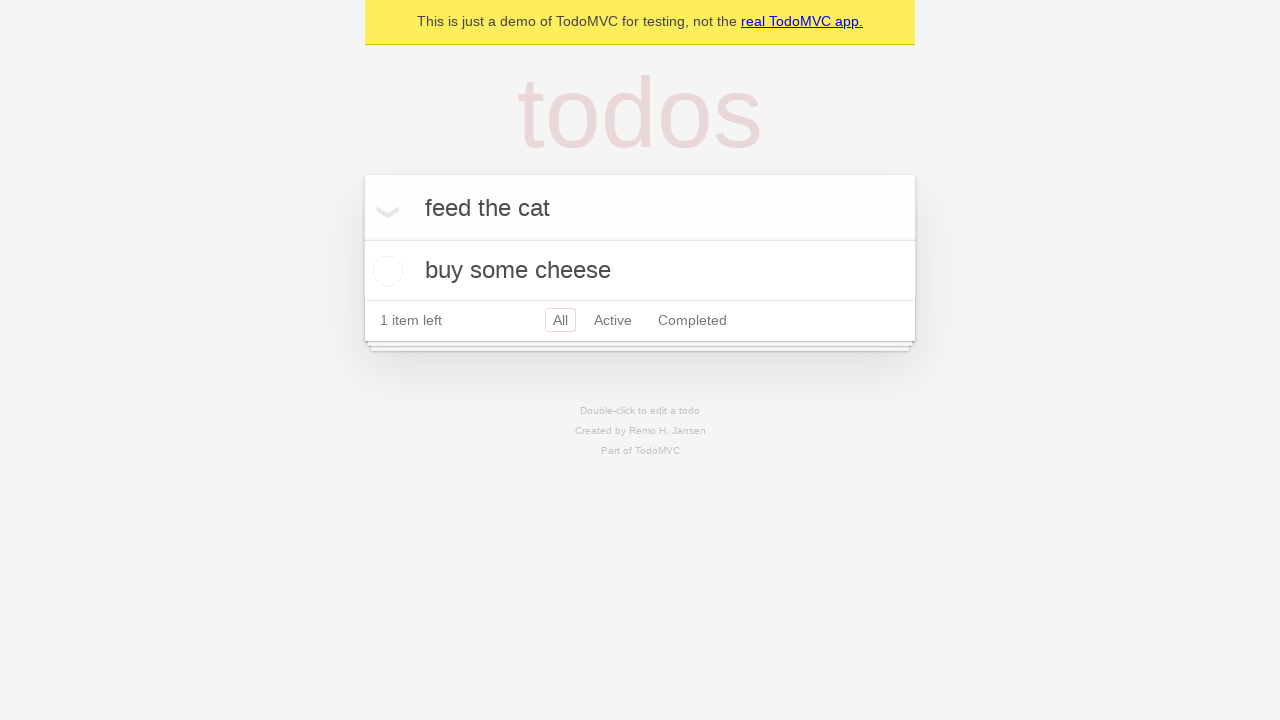

Pressed Enter to add second todo on internal:attr=[placeholder="What needs to be done?"i]
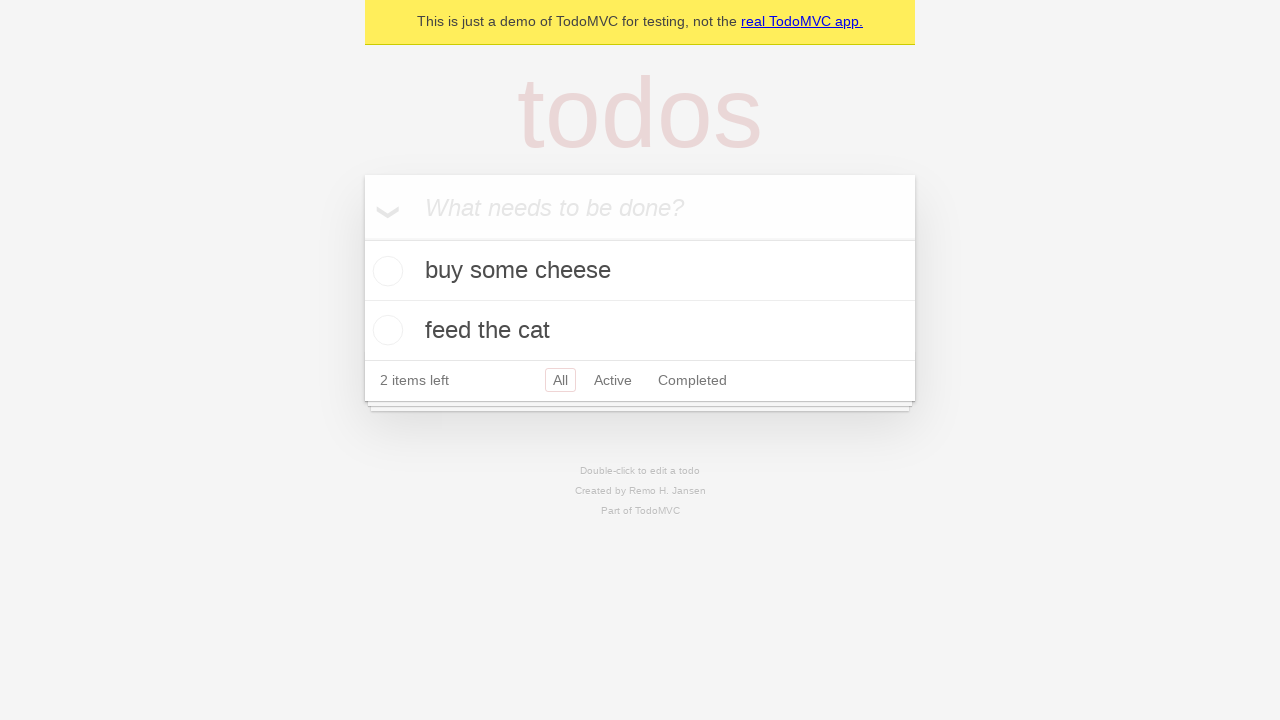

Filled third todo with 'book a doctors appointment' on internal:attr=[placeholder="What needs to be done?"i]
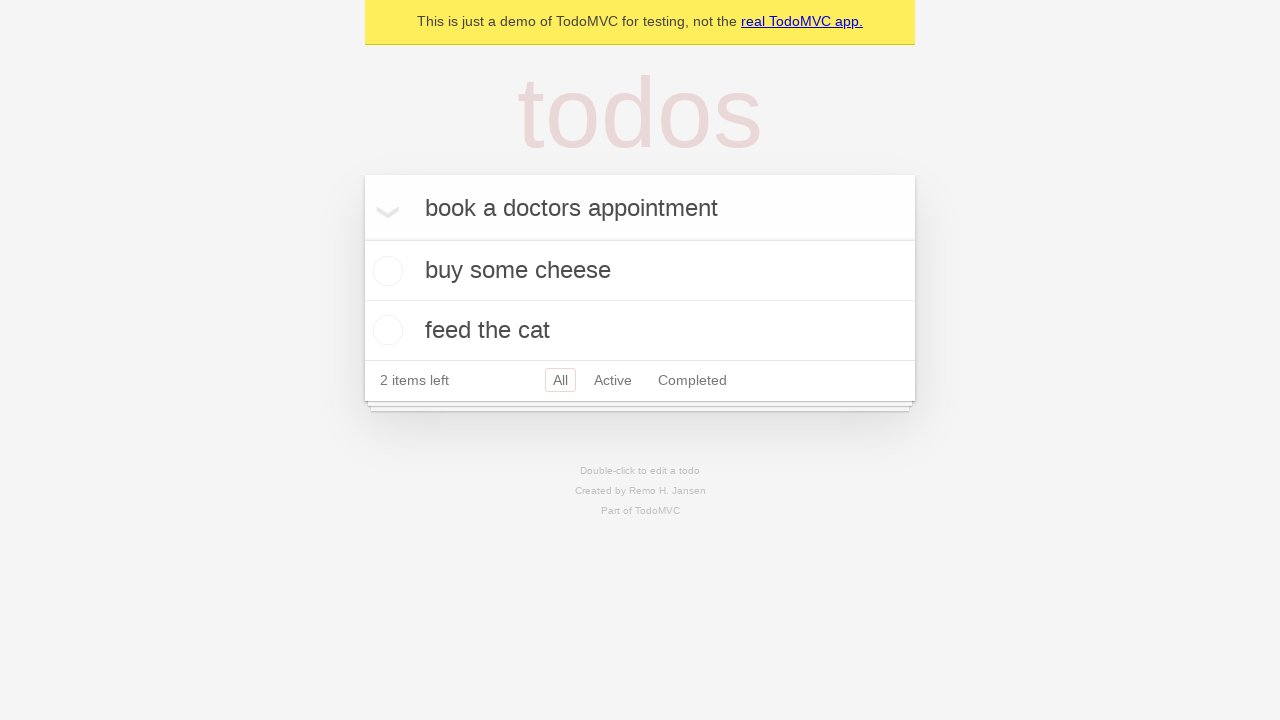

Pressed Enter to add third todo on internal:attr=[placeholder="What needs to be done?"i]
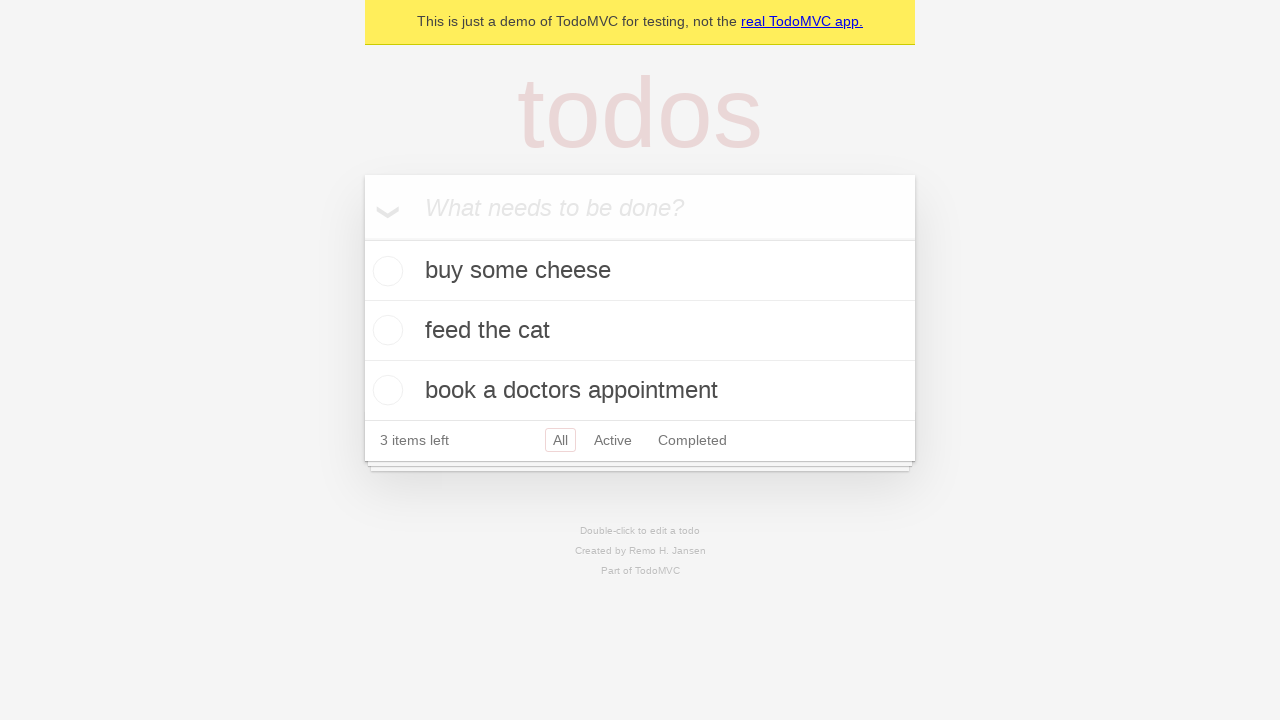

Waited for all three todos to be added to localStorage
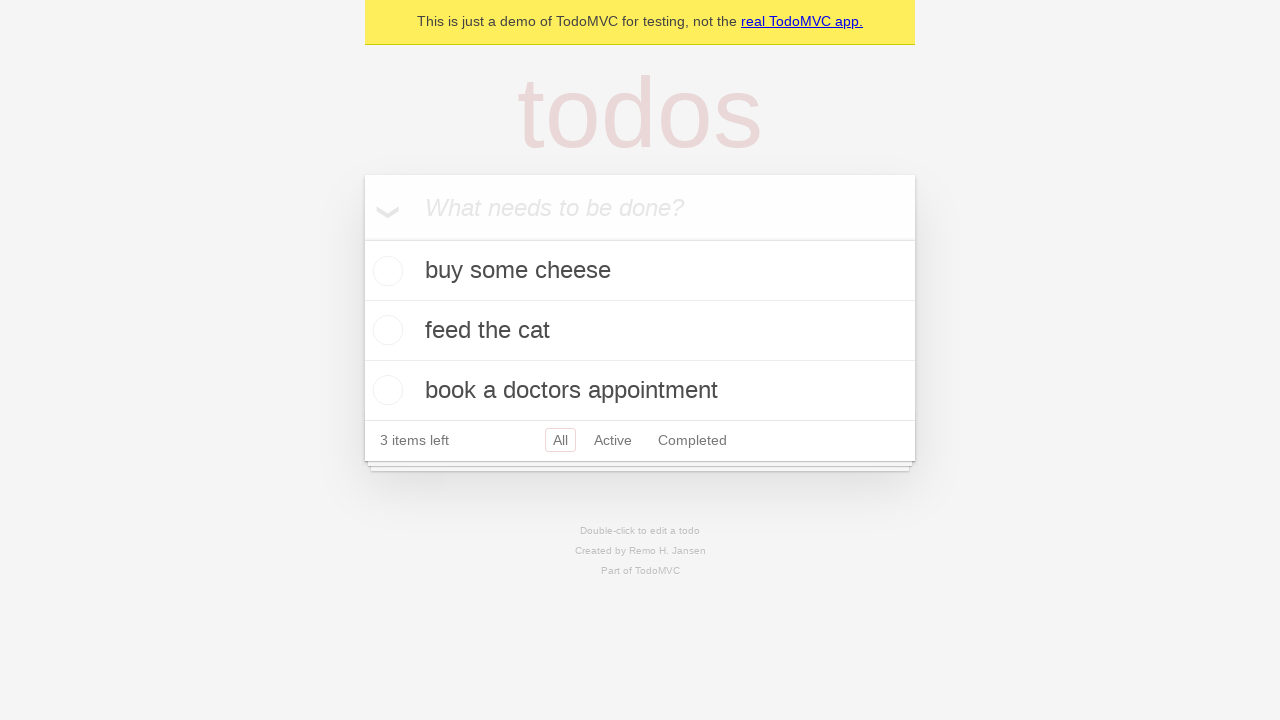

Checked the first todo item as completed at (385, 271) on .todo-list li .toggle >> nth=0
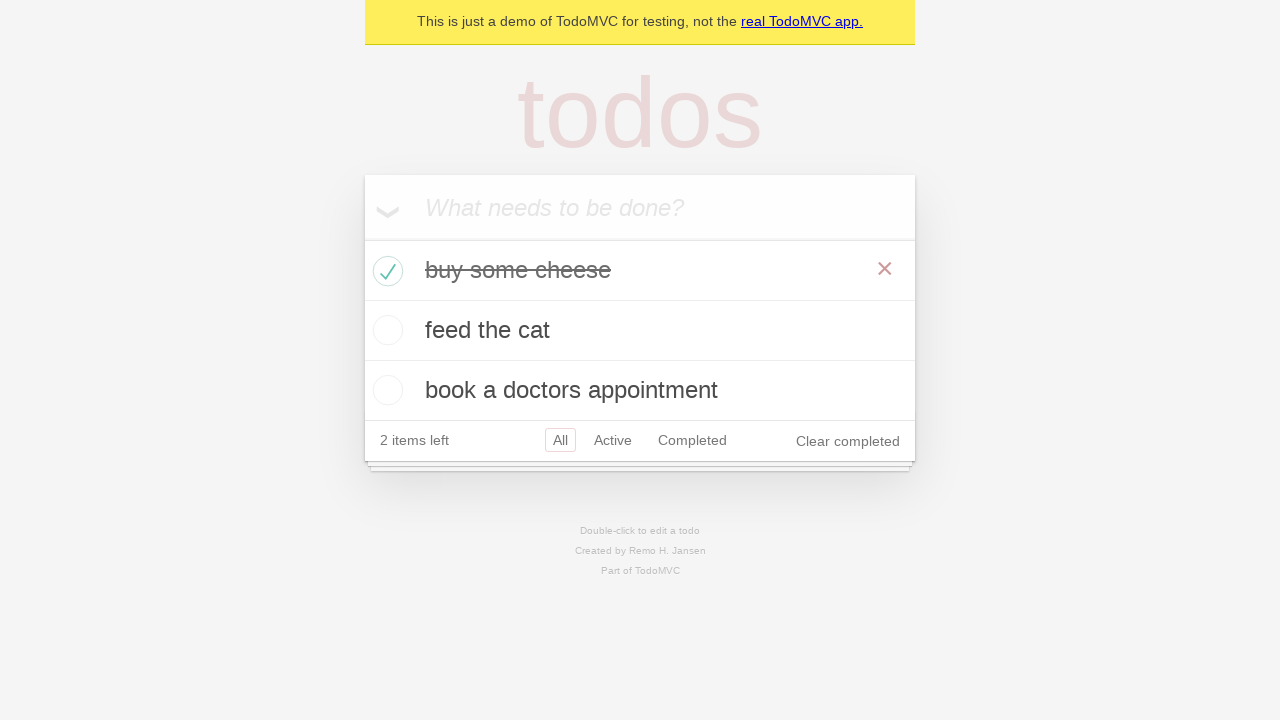

Clicked the 'Clear completed' button at (848, 441) on internal:role=button[name="Clear completed"i]
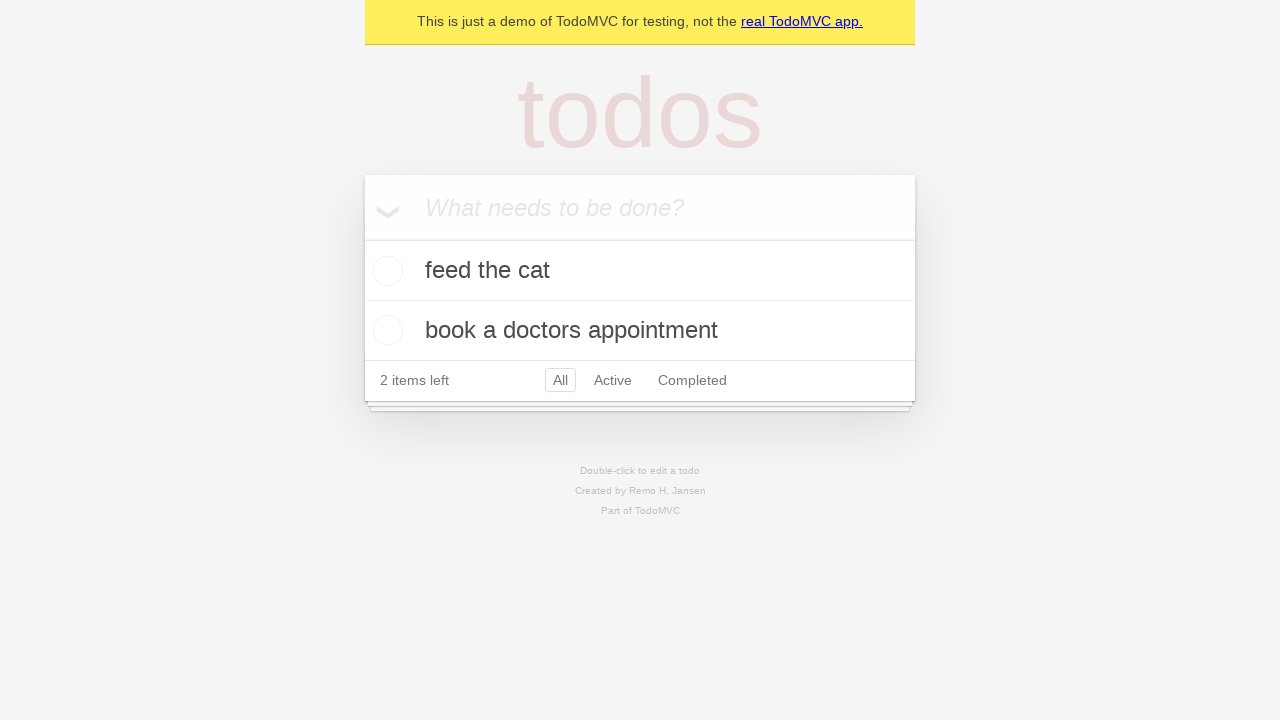

Waited for 'Clear completed' button to be hidden when no completed items remain
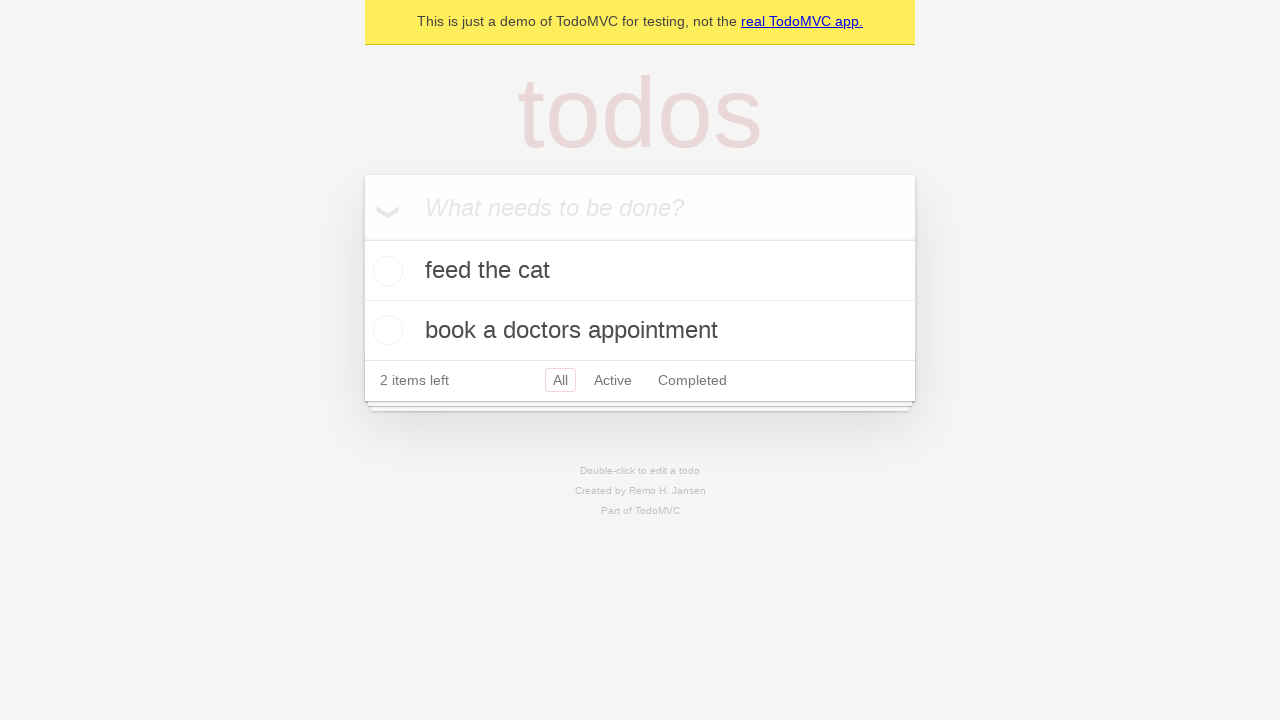

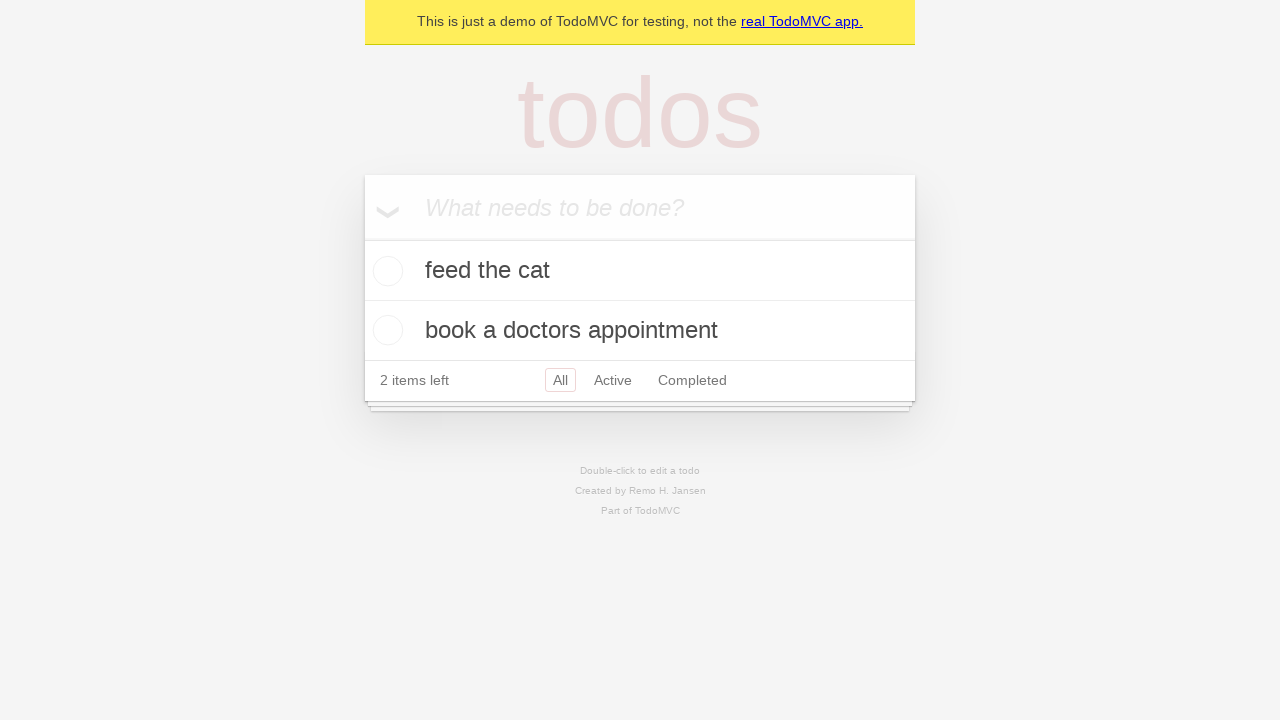